Tests registration form without Company Name field and verifies error alert message

Starting URL: http://automationbykrishna.com/#

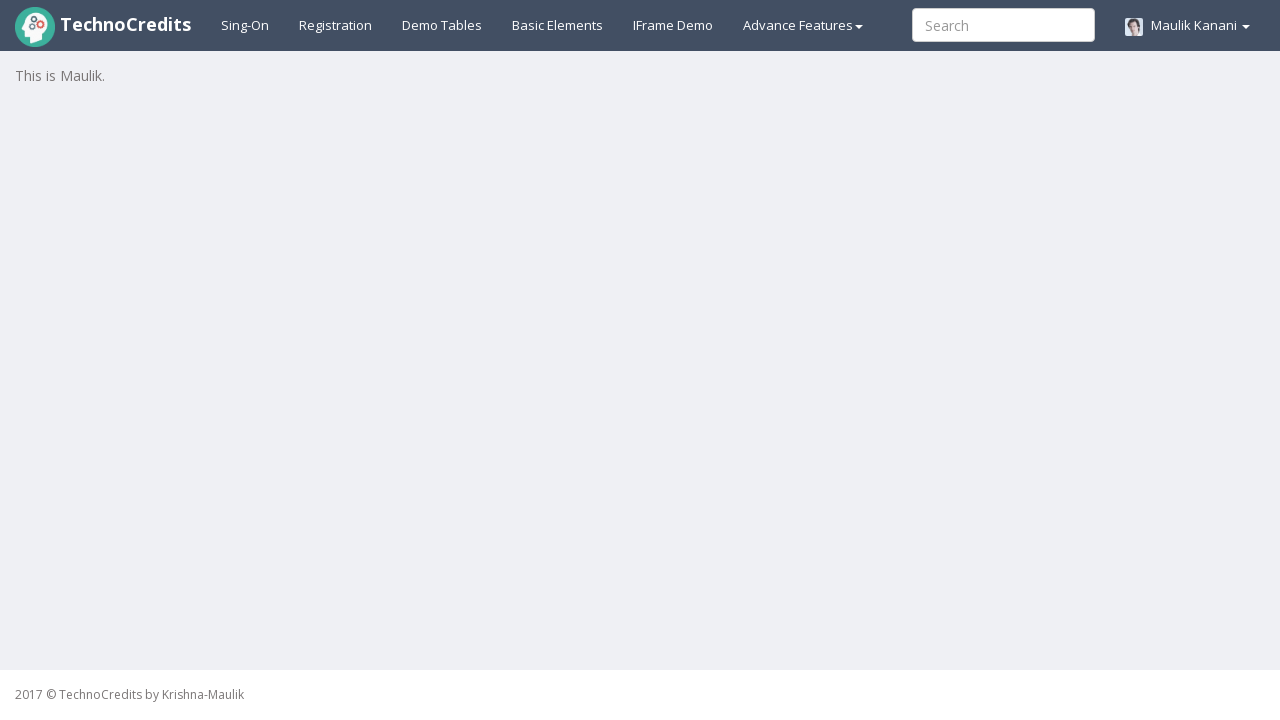

Clicked registration link at (336, 25) on xpath=//a[@id='registration2']
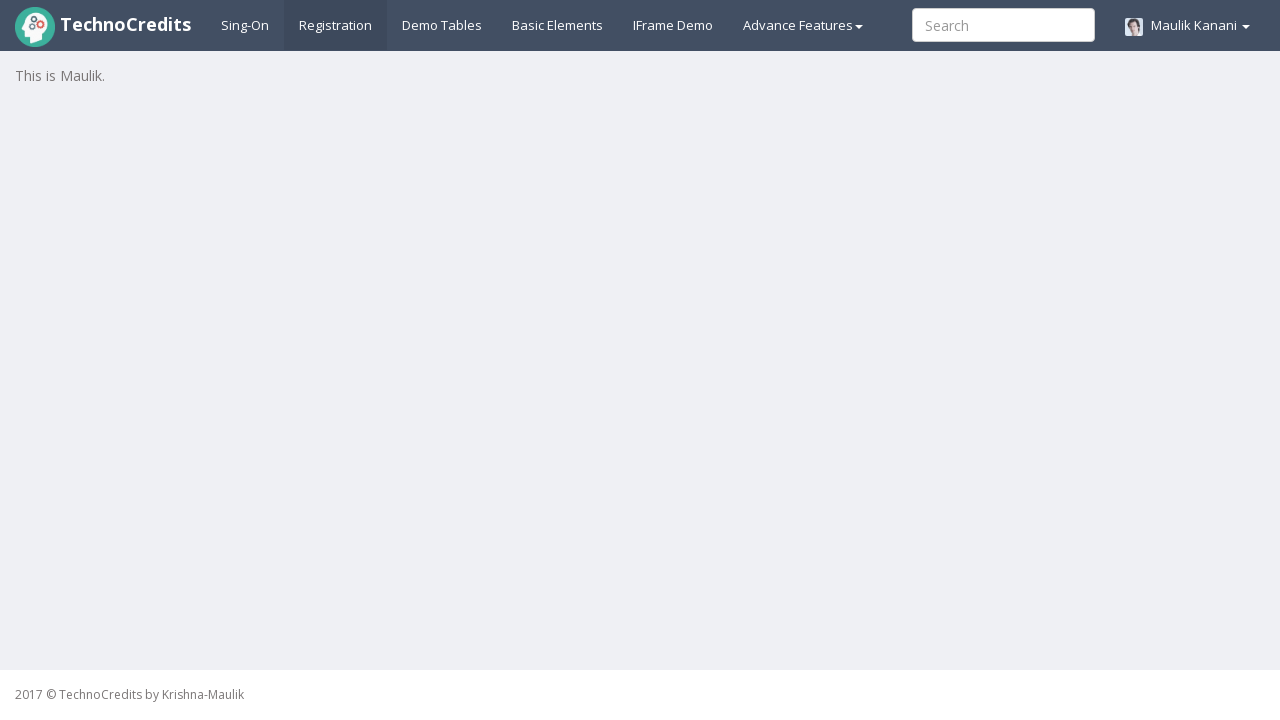

Registration form loaded successfully
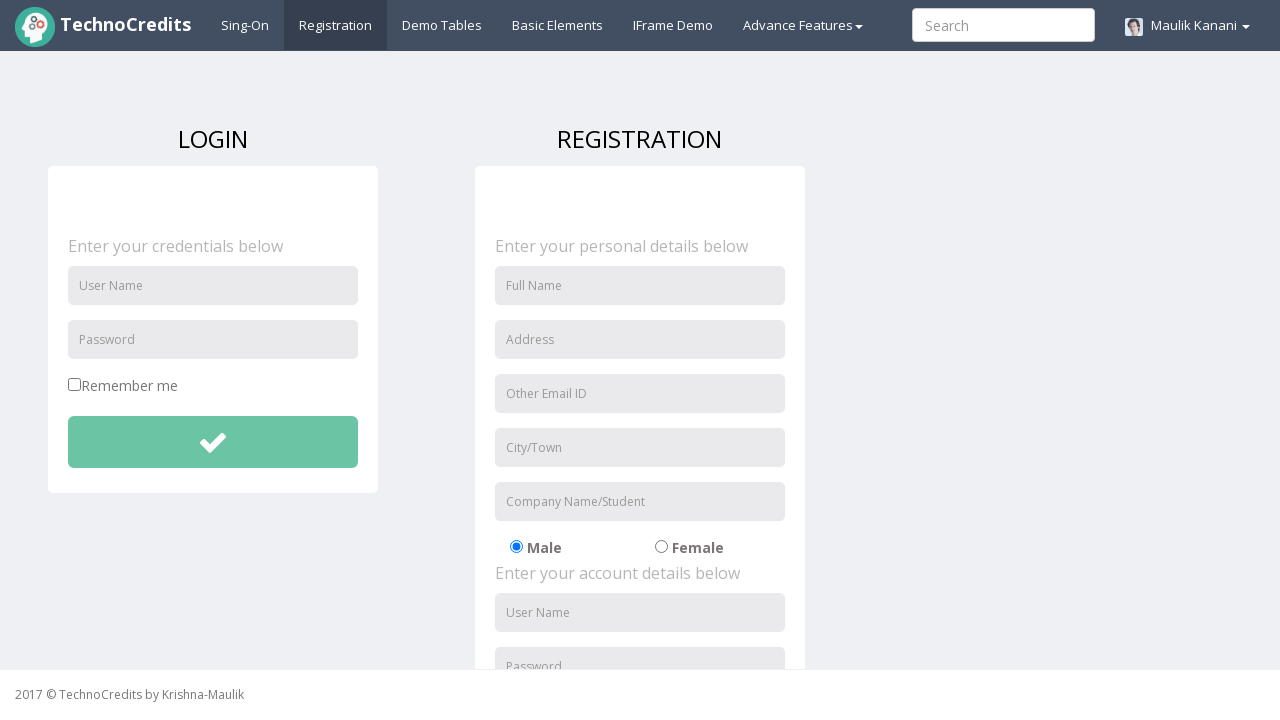

Filled Full Name field with 'Lisa Anderson' on //input[@placeholder='Full Name']
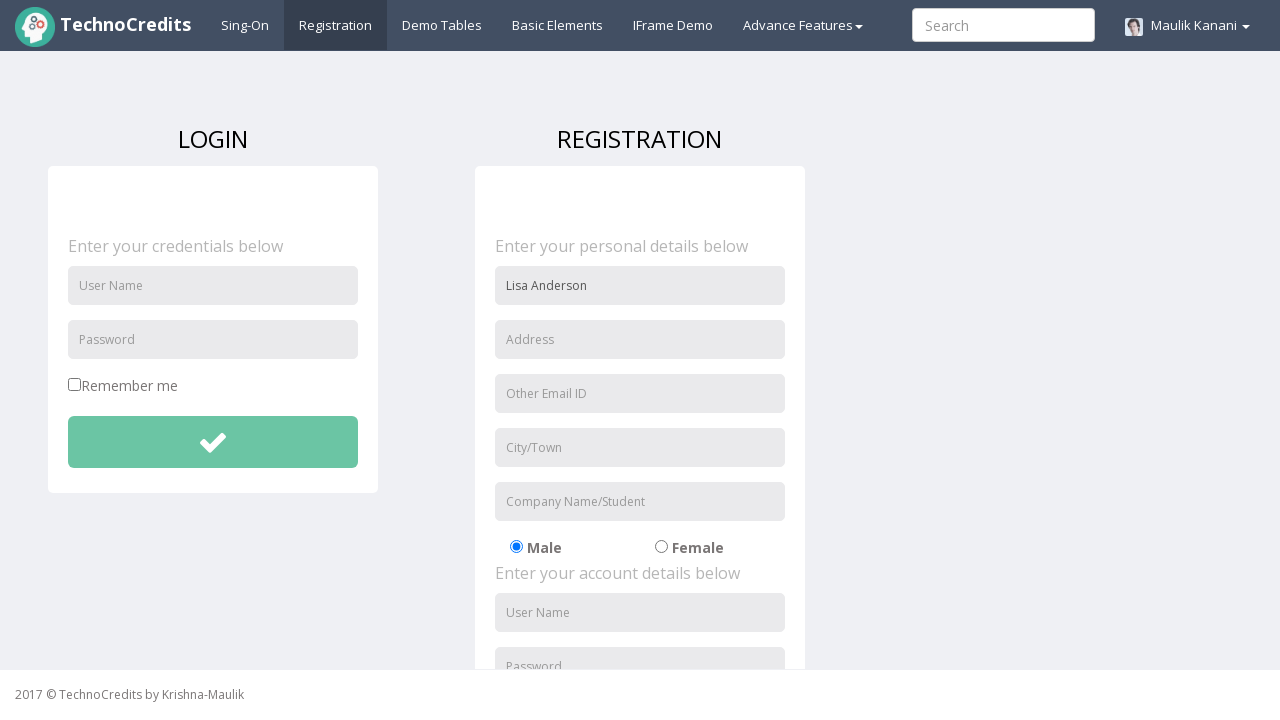

Filled Address field with '987 Cedar Lane' on //input[@placeholder='Address']
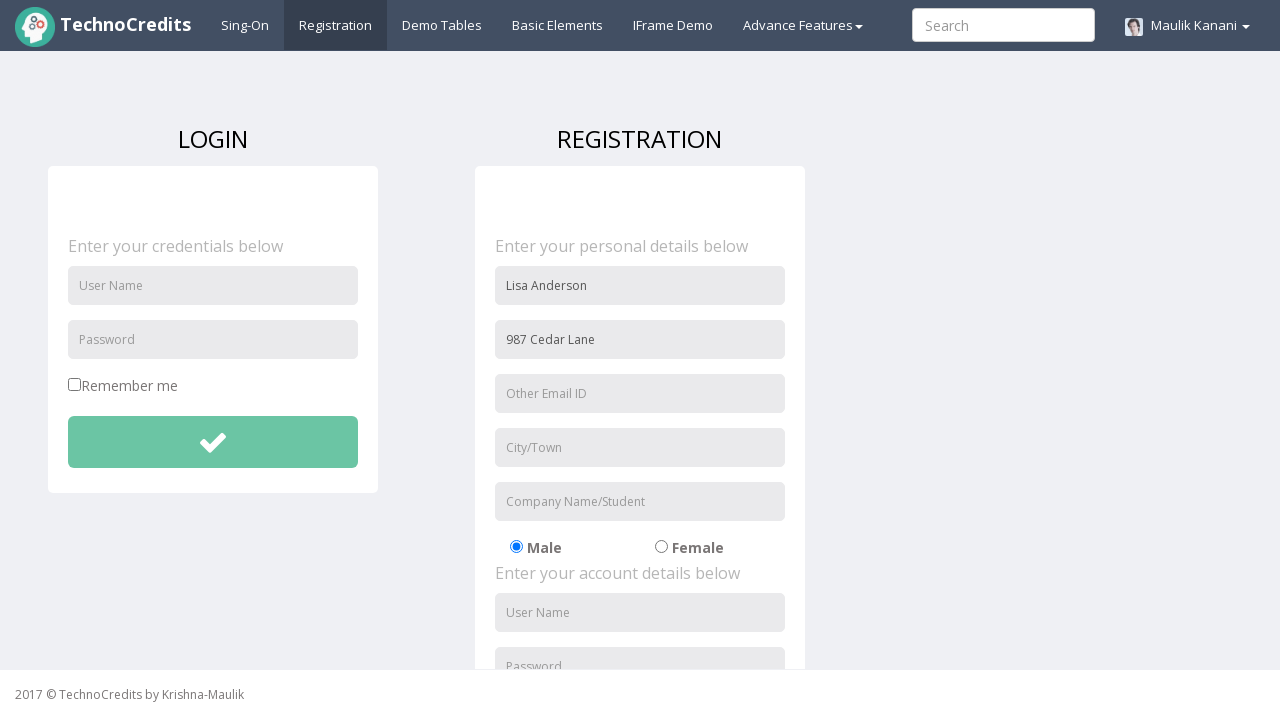

Filled Email field with 'lisa.anderson@example.com' on //input[@placeholder='Other Email ID']
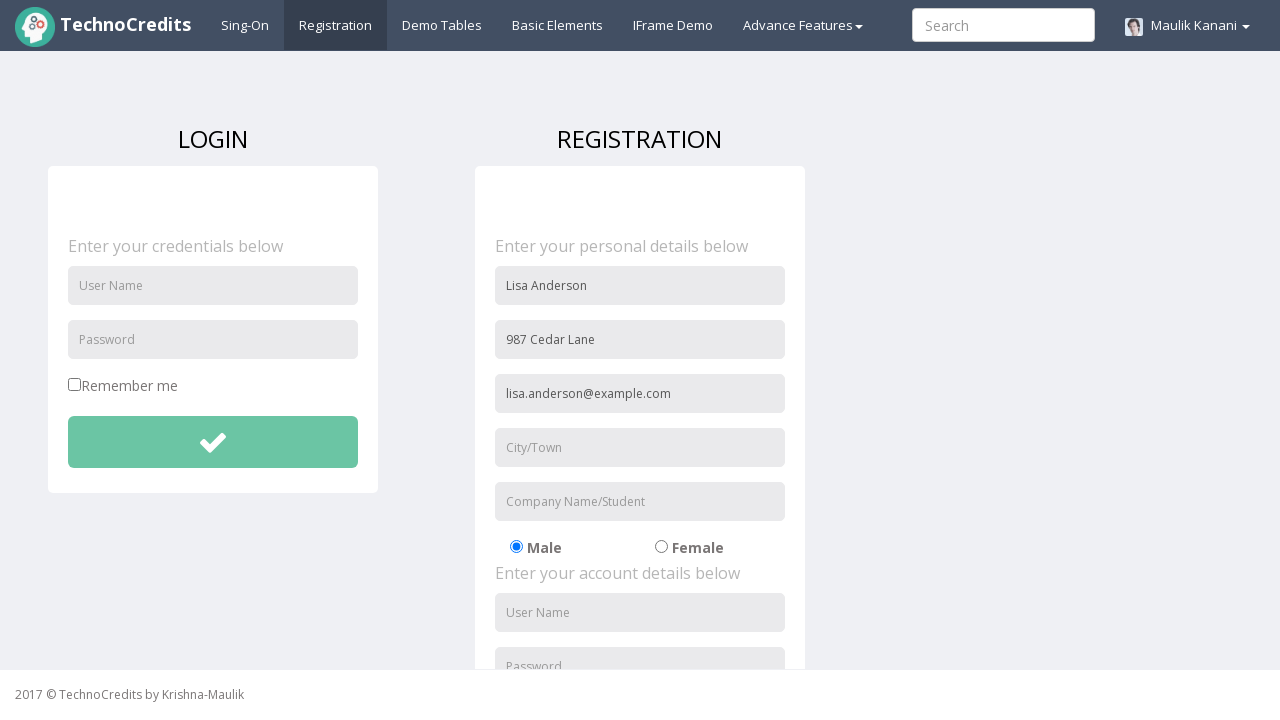

Filled City field with 'Phoenix' on //input[@placeholder='City/Town']
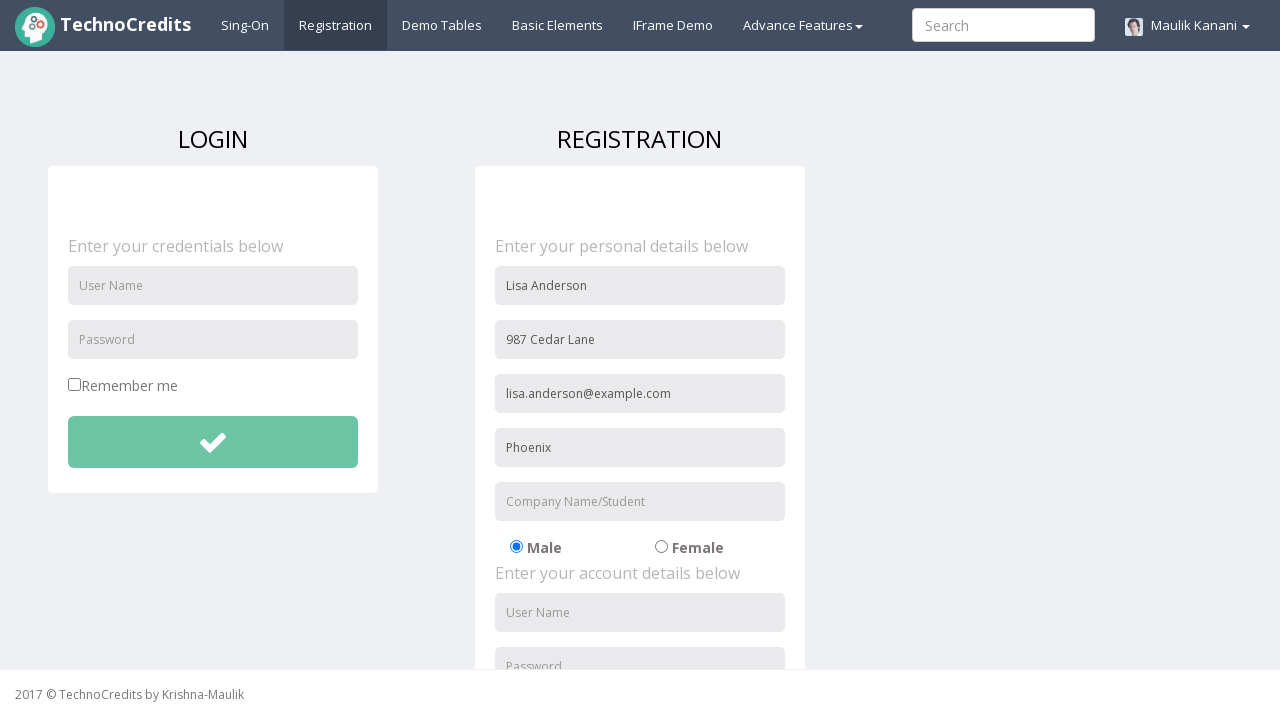

Selected radio button while skipping Company Name field at (661, 547) on xpath=//label/input[@id='radio-02']
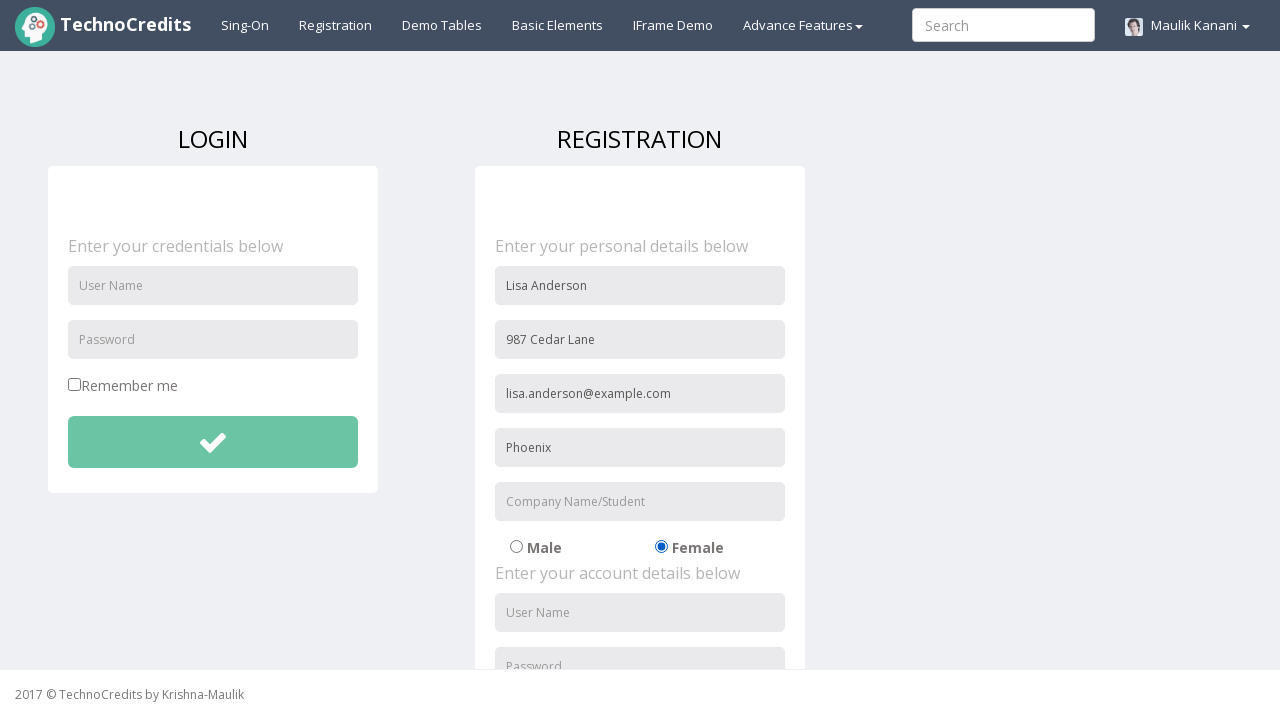

Filled Username field with 'lisaanderson' on //input[@id='usernameReg']
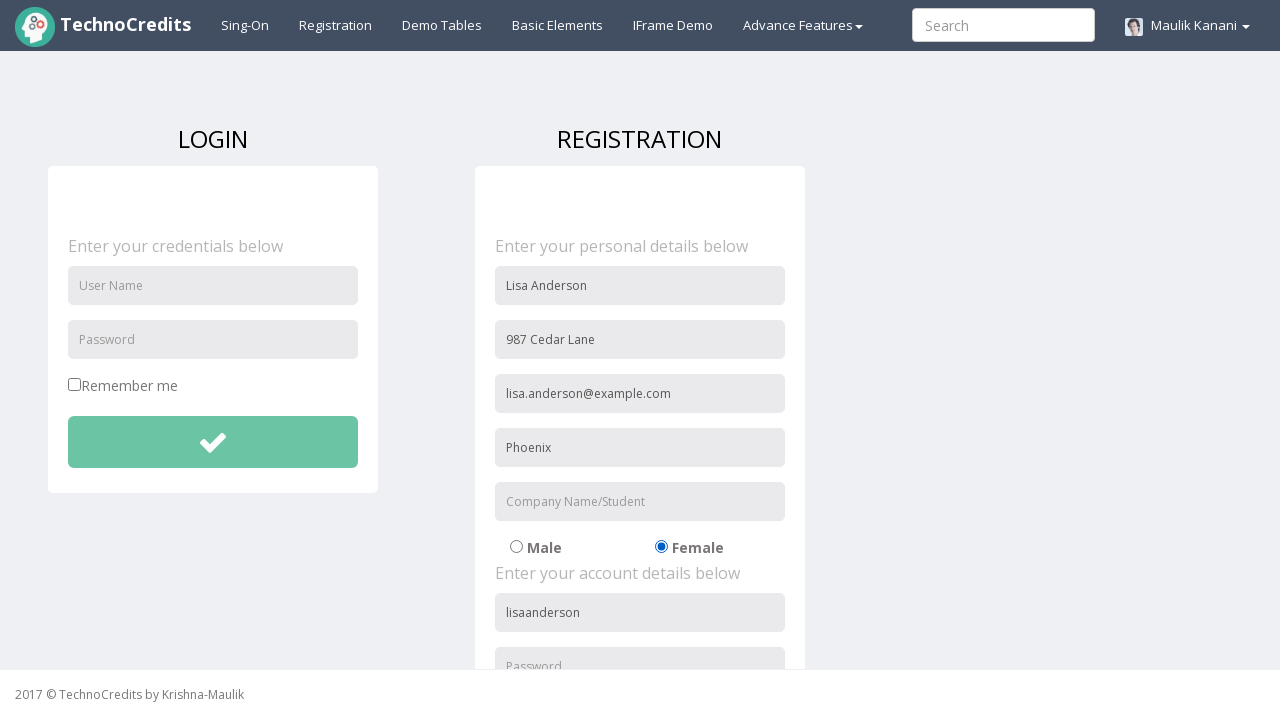

Filled Password field with 'lisa9876' on //input[@id='passwordReg']
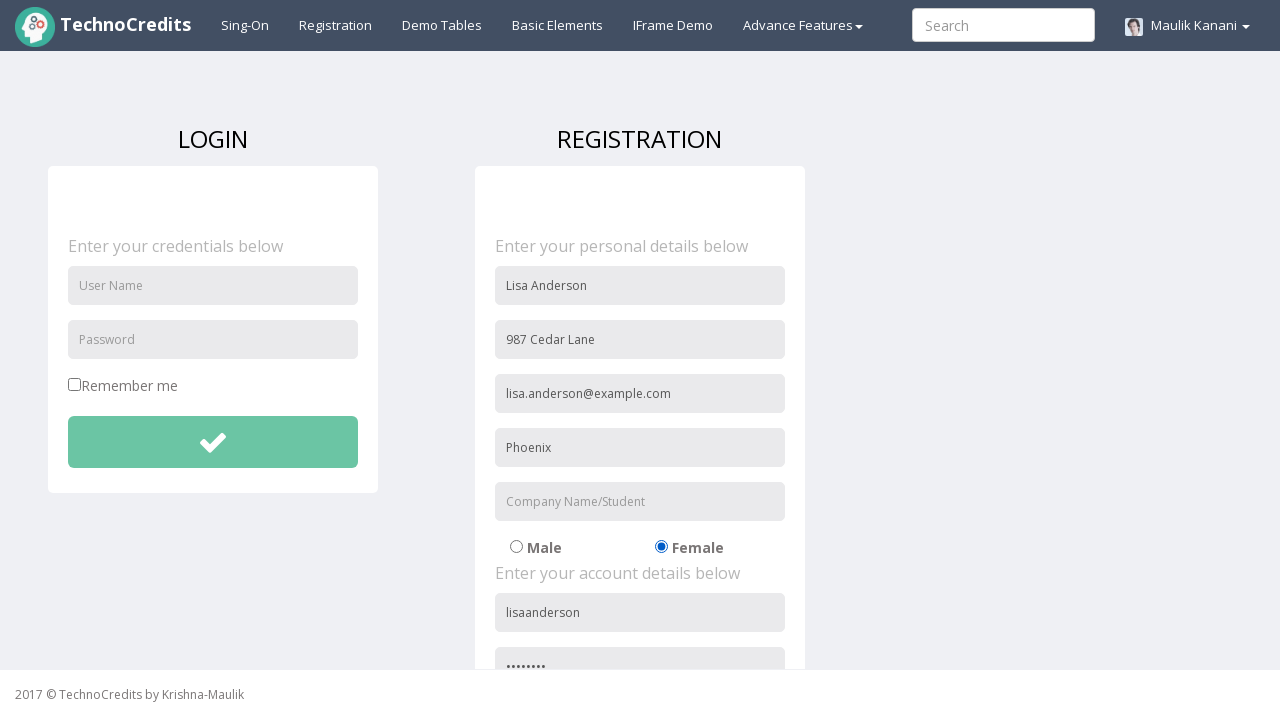

Filled Re-password field with 'lisa9876' on //input[@id='repasswordReg']
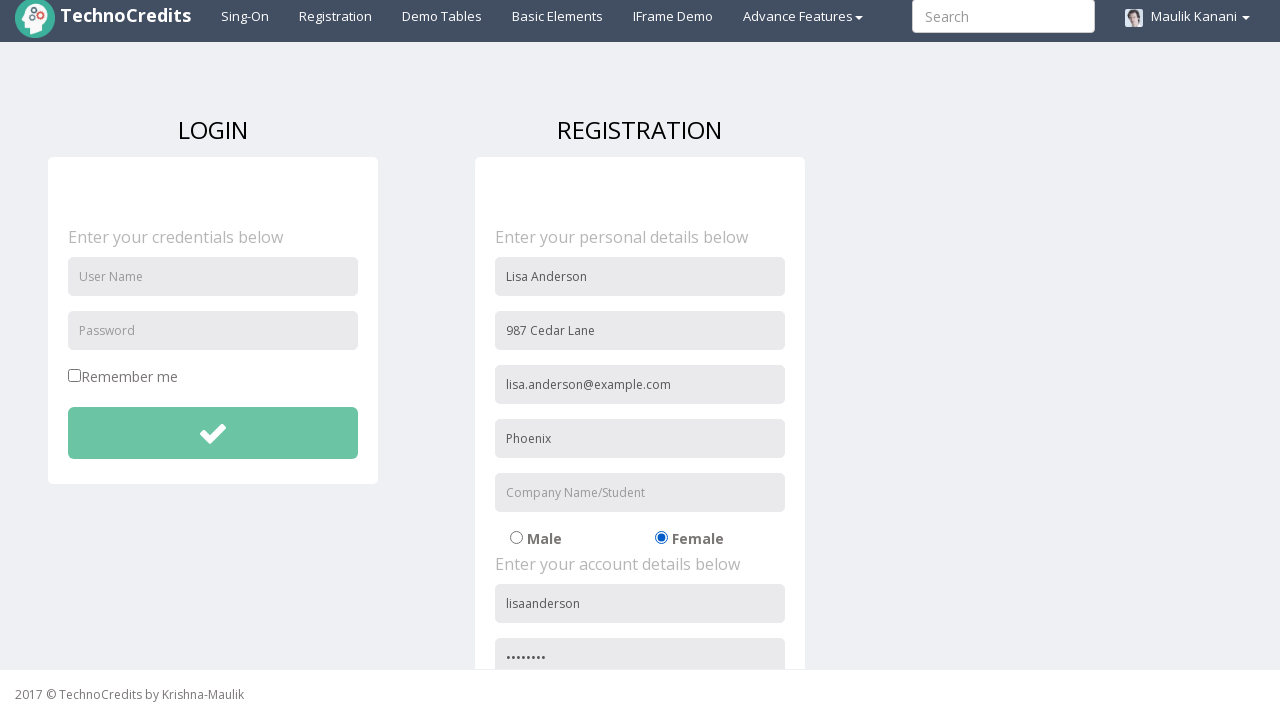

Checked signup agreement checkbox at (481, 601) on xpath=//input[@id='signupAgreement']
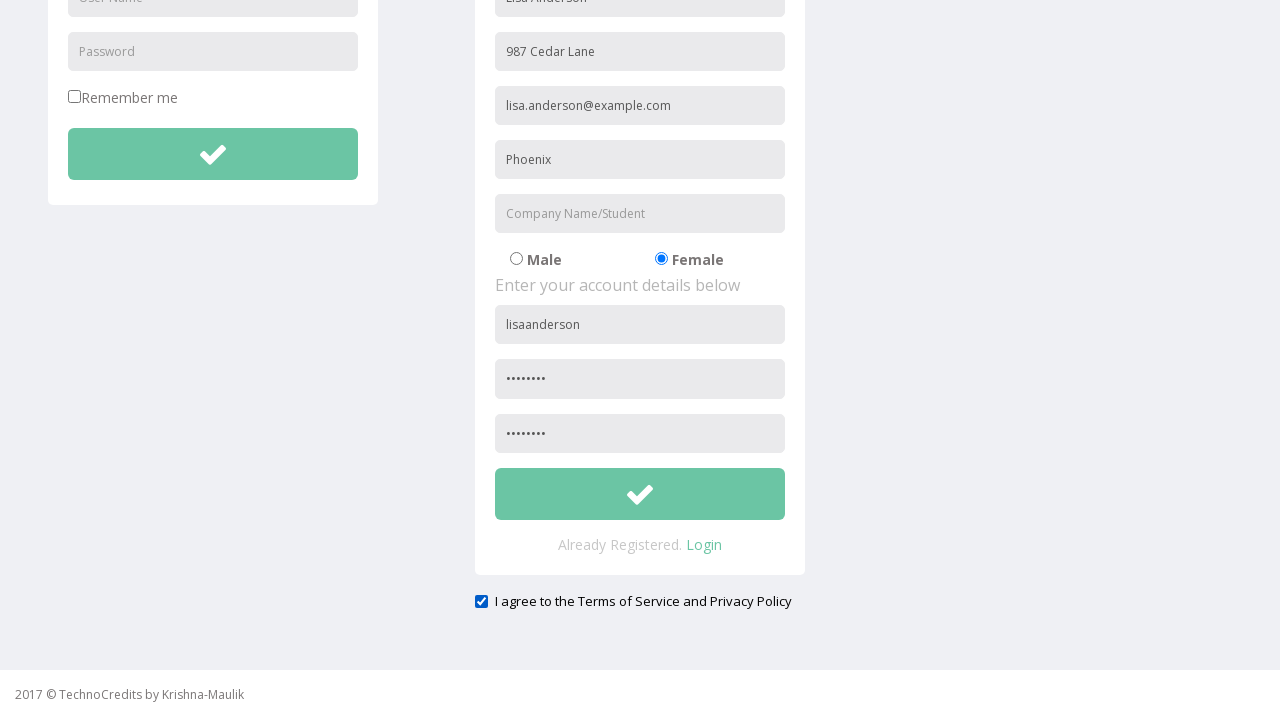

Clicked submit button to register at (640, 494) on xpath=//button[@id='btnsubmitsignUp']
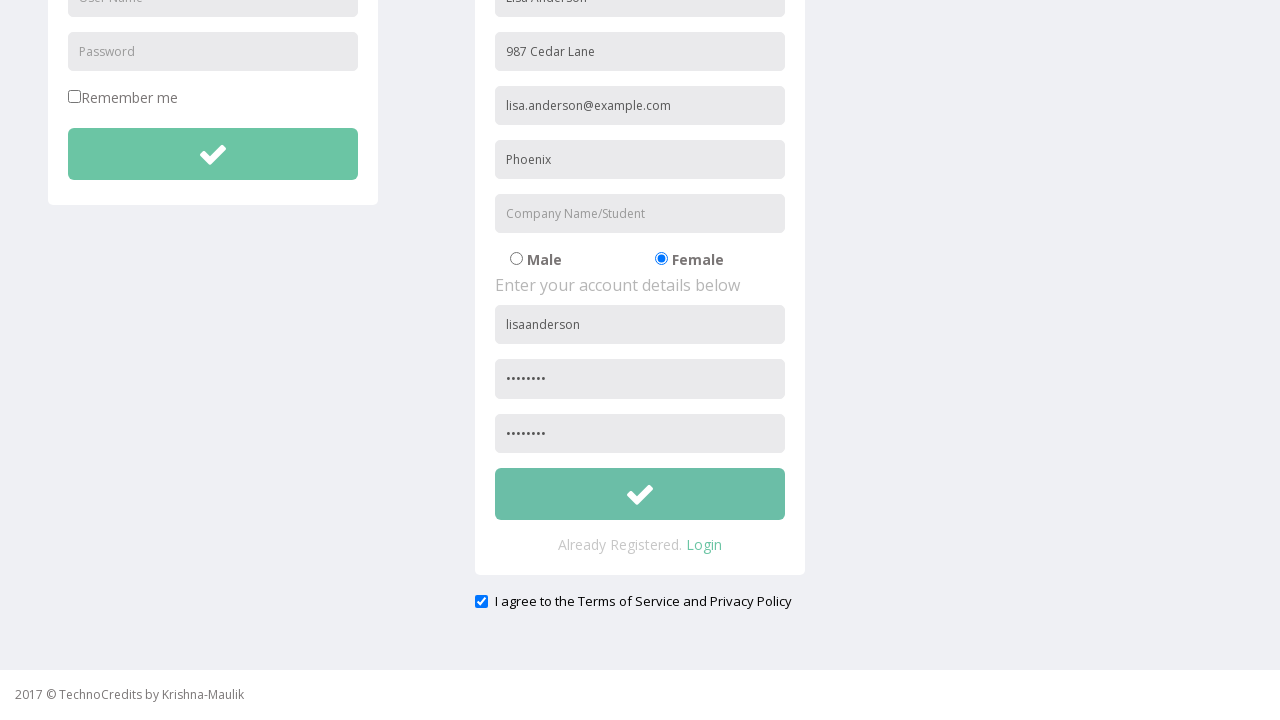

Accepted error alert message about missing Company Name field
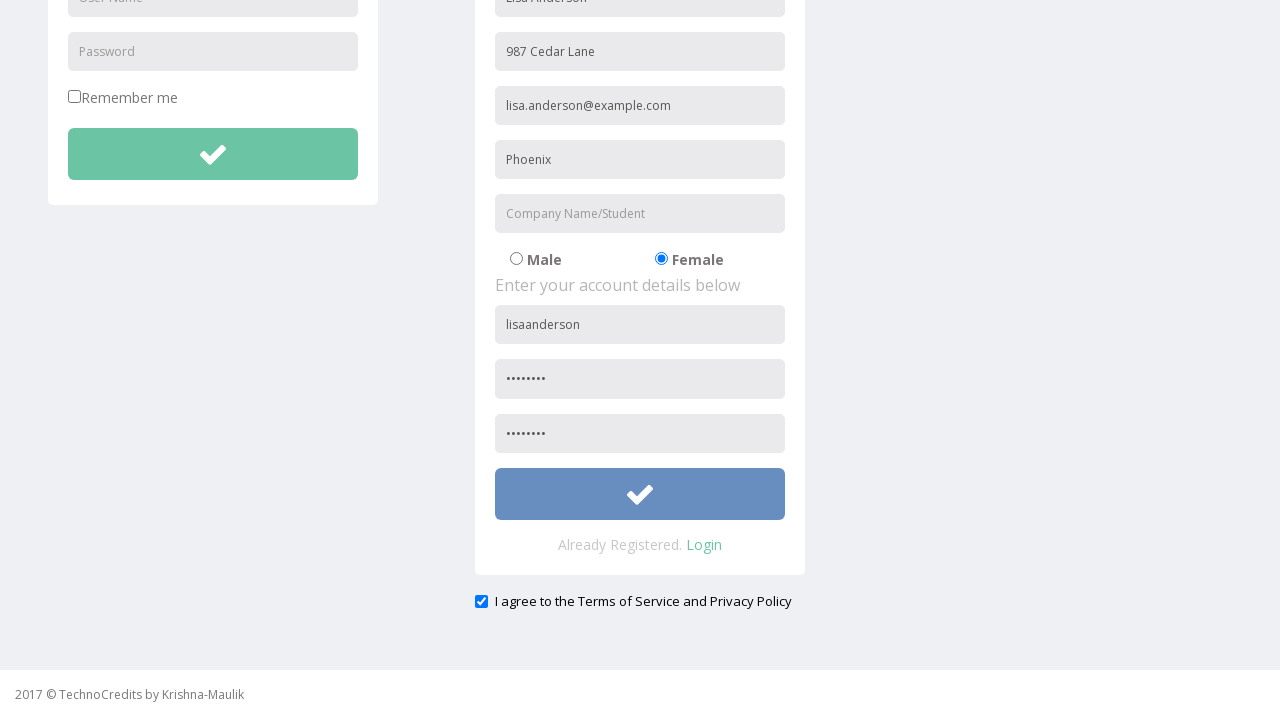

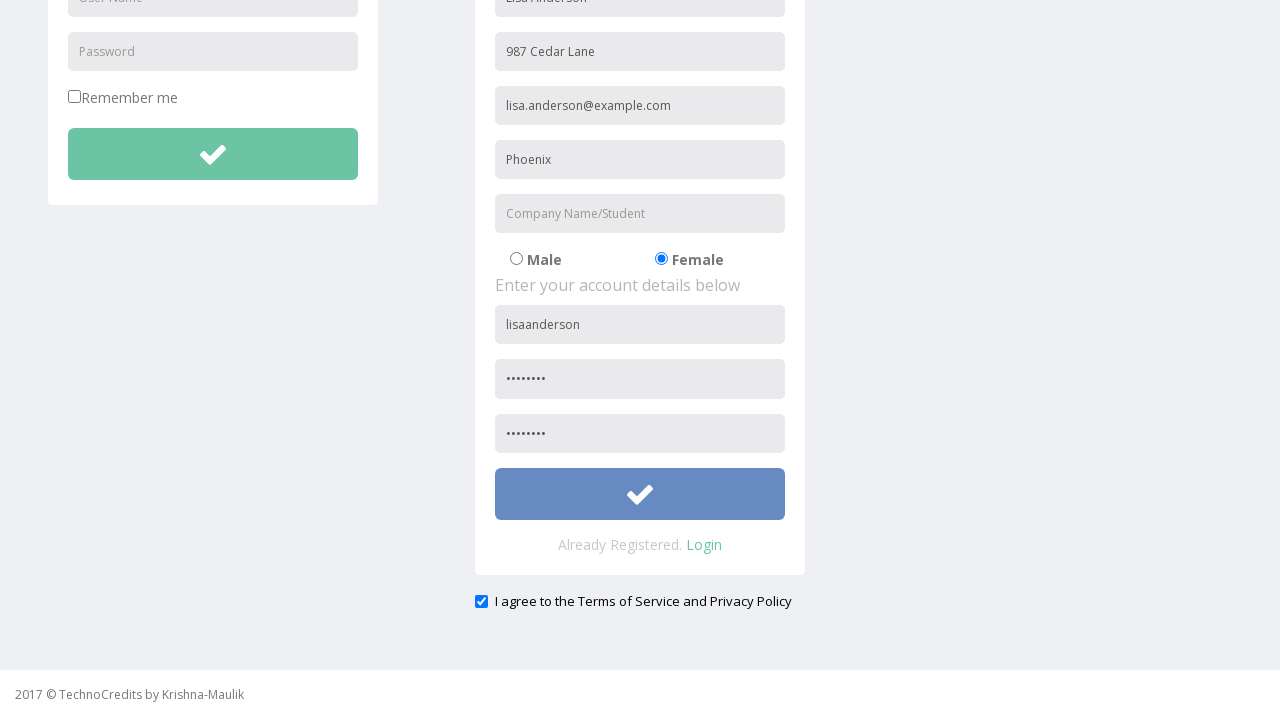